Tests radio button functionality by selecting the Yes option

Starting URL: https://demoqa.com/elements

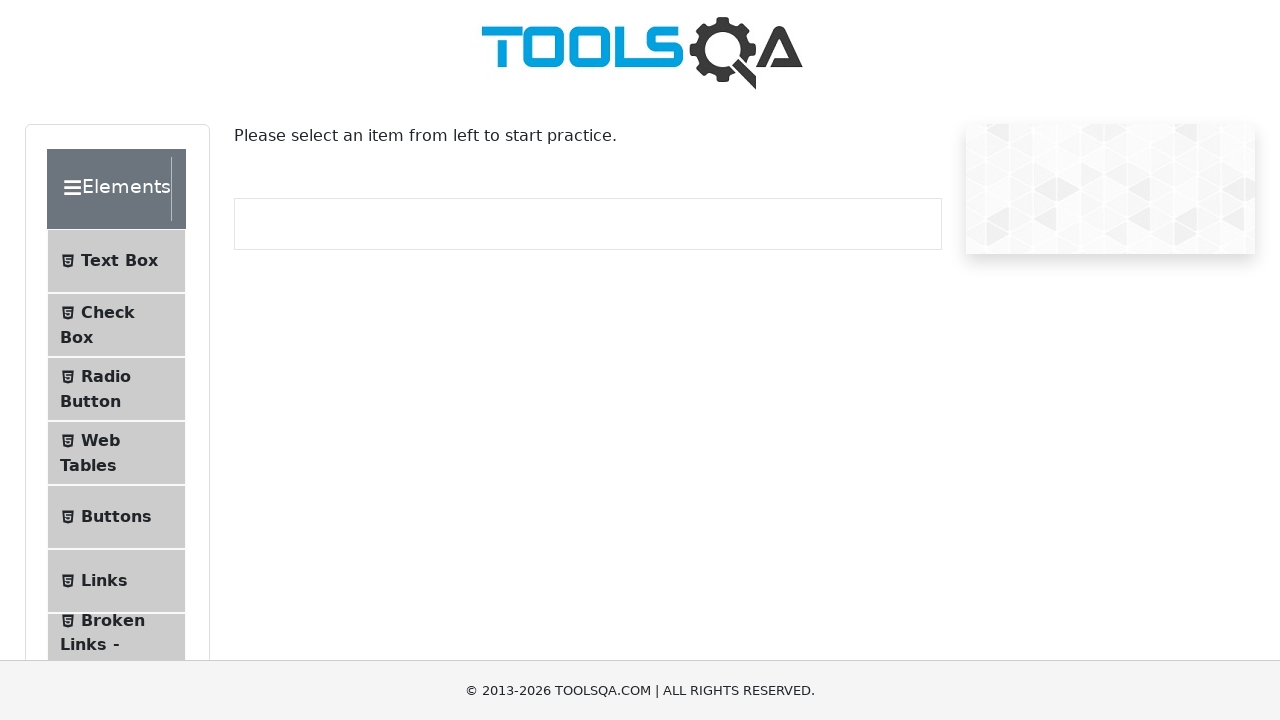

Clicked on Radio Button menu item at (106, 376) on xpath=//span[normalize-space()='Radio Button']
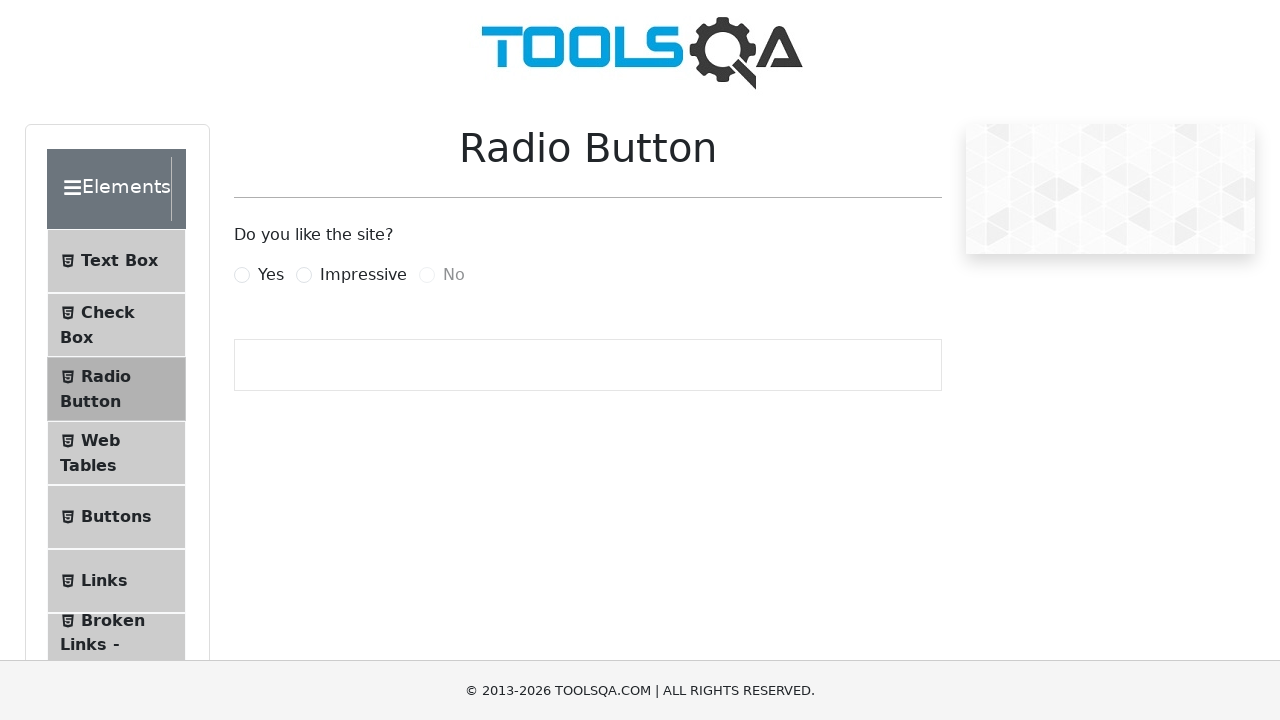

Clicked on Yes radio button option at (271, 275) on label[for='yesRadio']
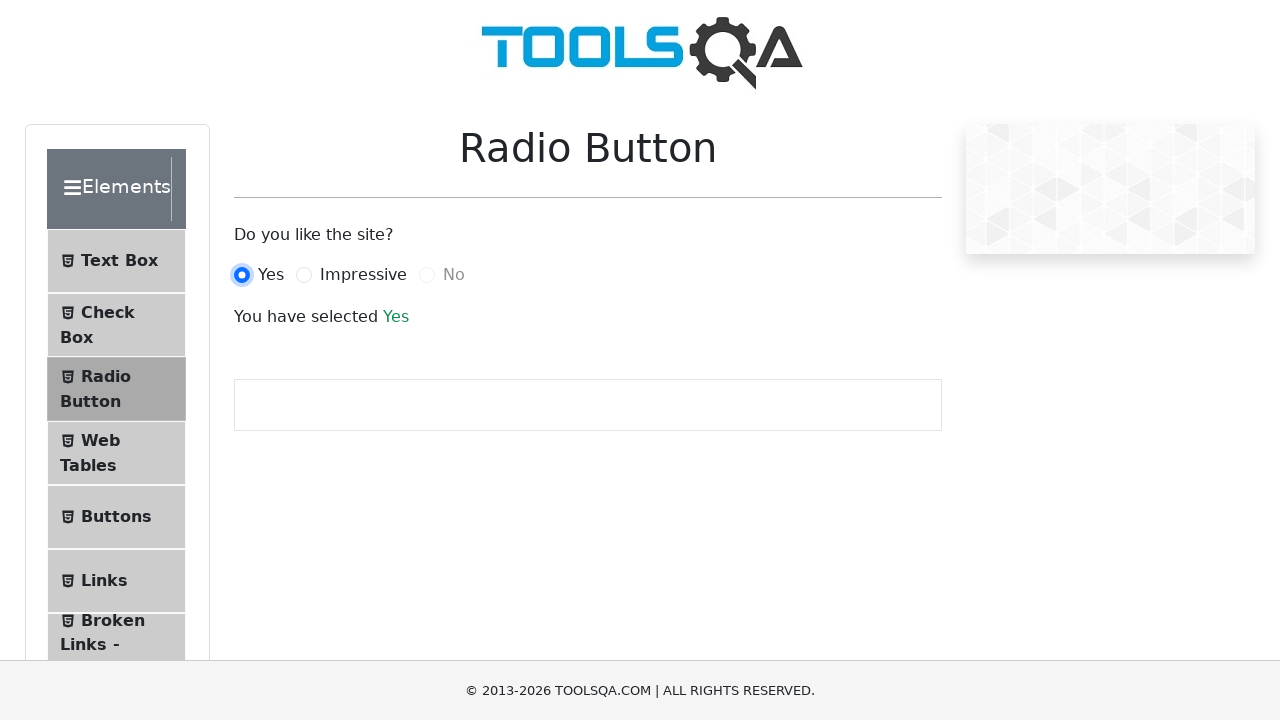

Success message appeared after selecting Yes radio button
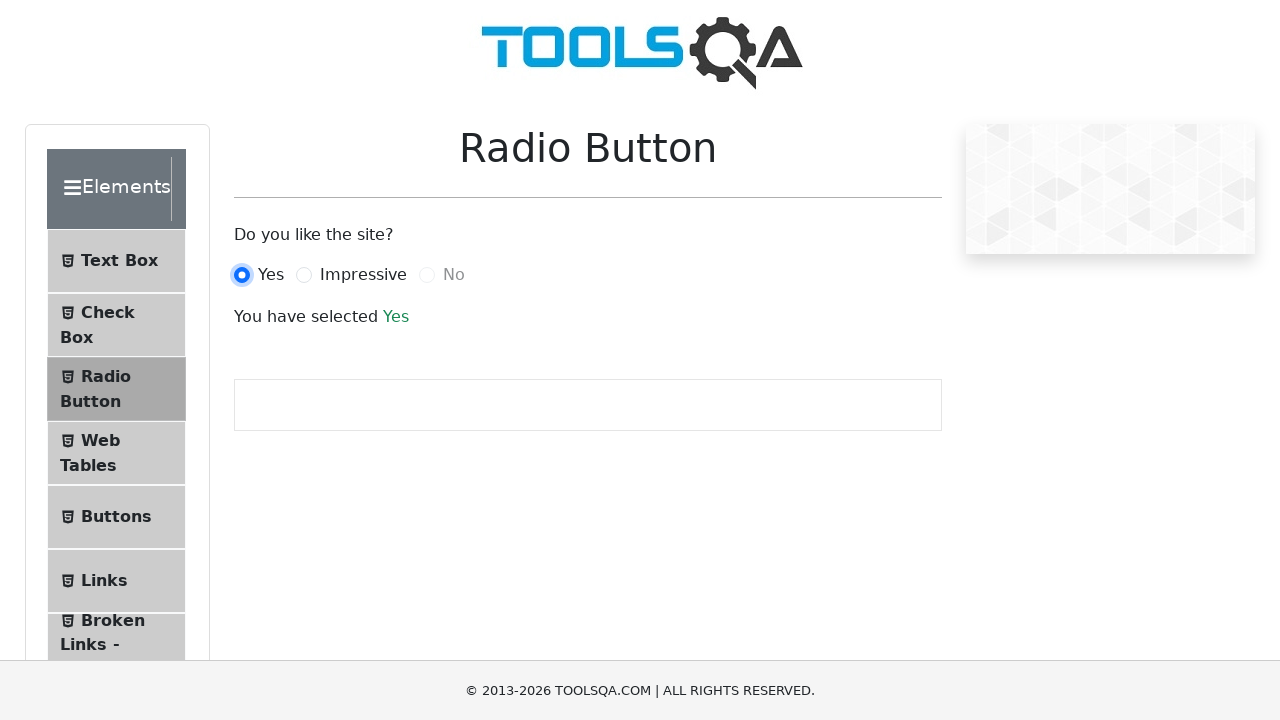

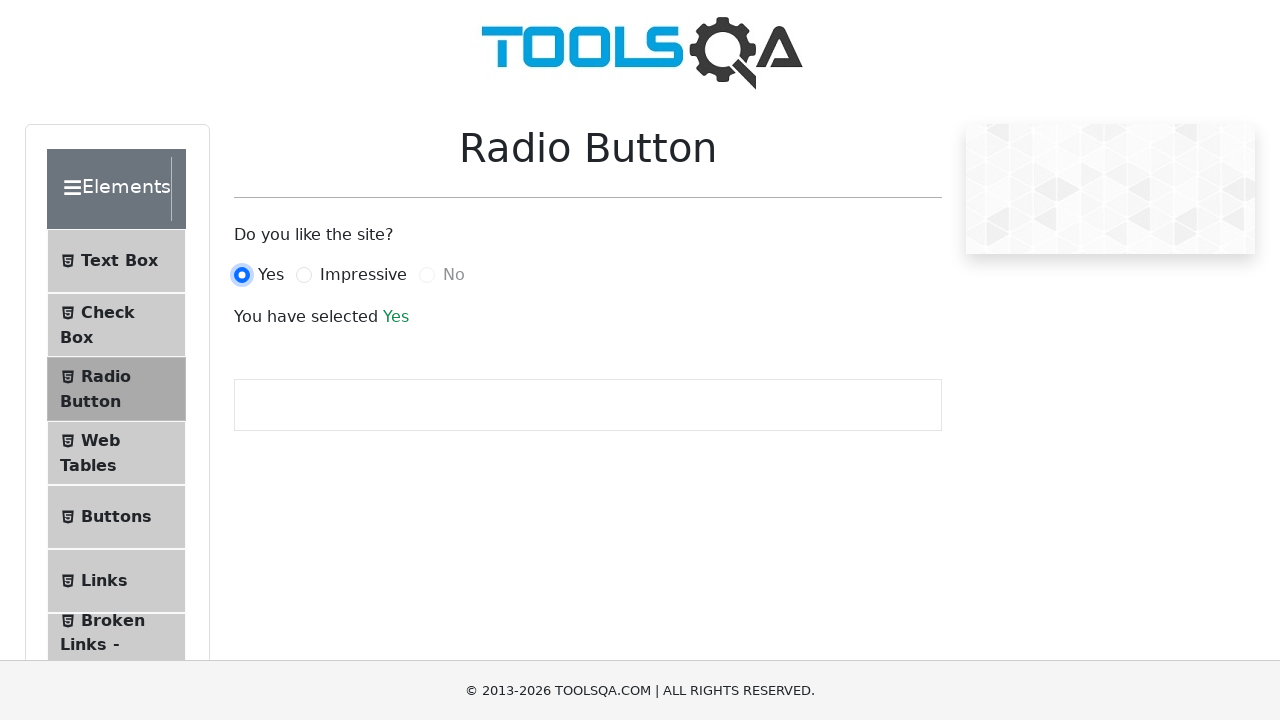